Completes an interactive exercise by extracting a hidden value from an element attribute, calculating the answer using a mathematical formula, filling in the result, selecting checkbox and radio options, and submitting the form.

Starting URL: http://suninjuly.github.io/get_attribute.html

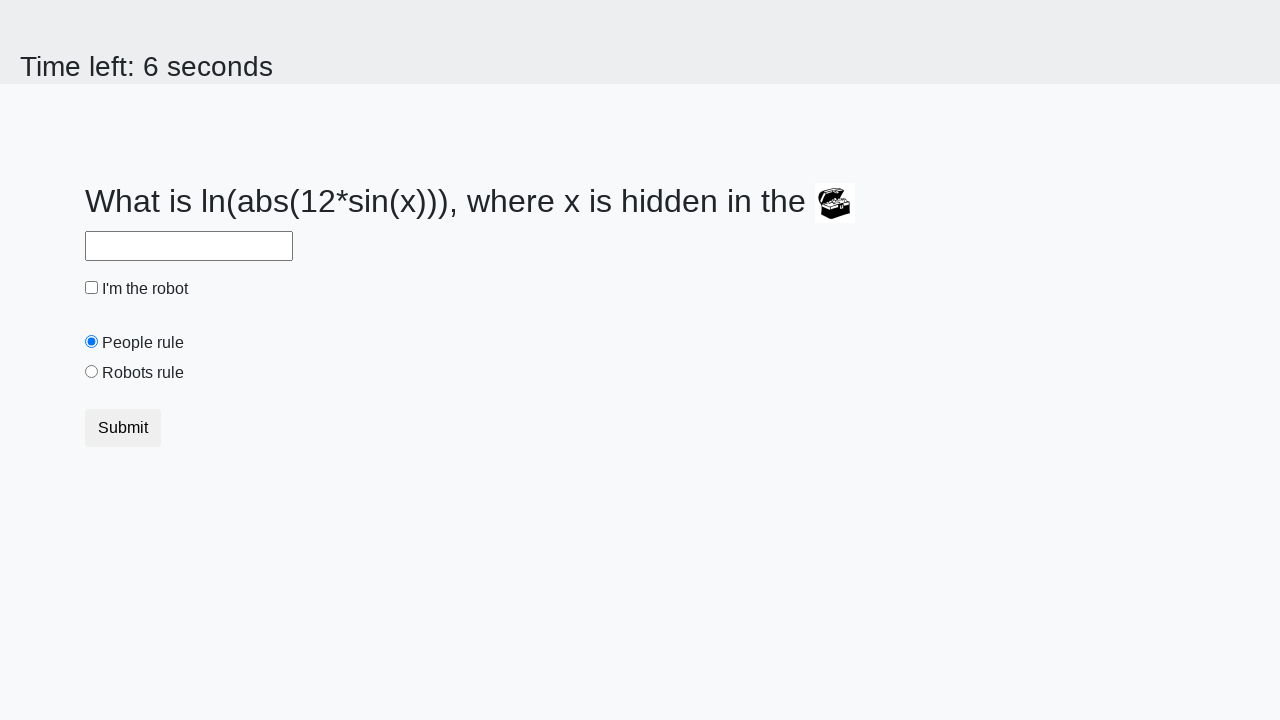

Located the treasure element with hidden value
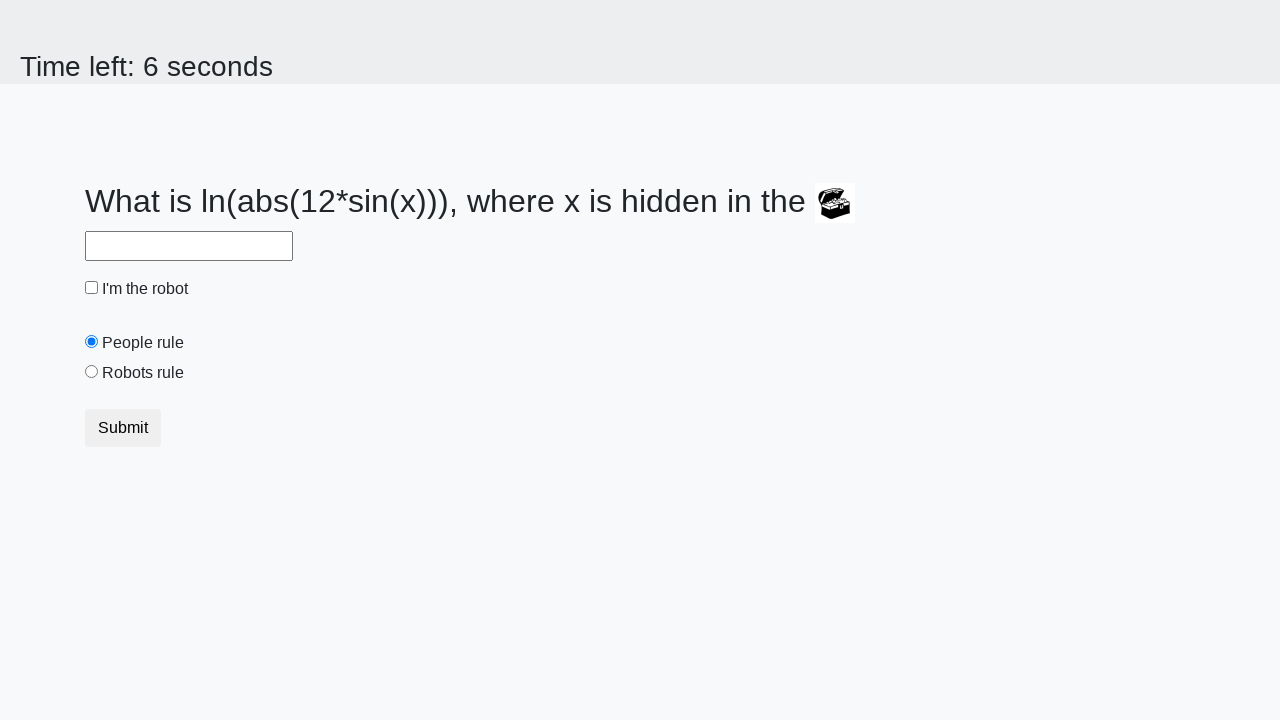

Extracted hidden value from treasure element attribute: 922
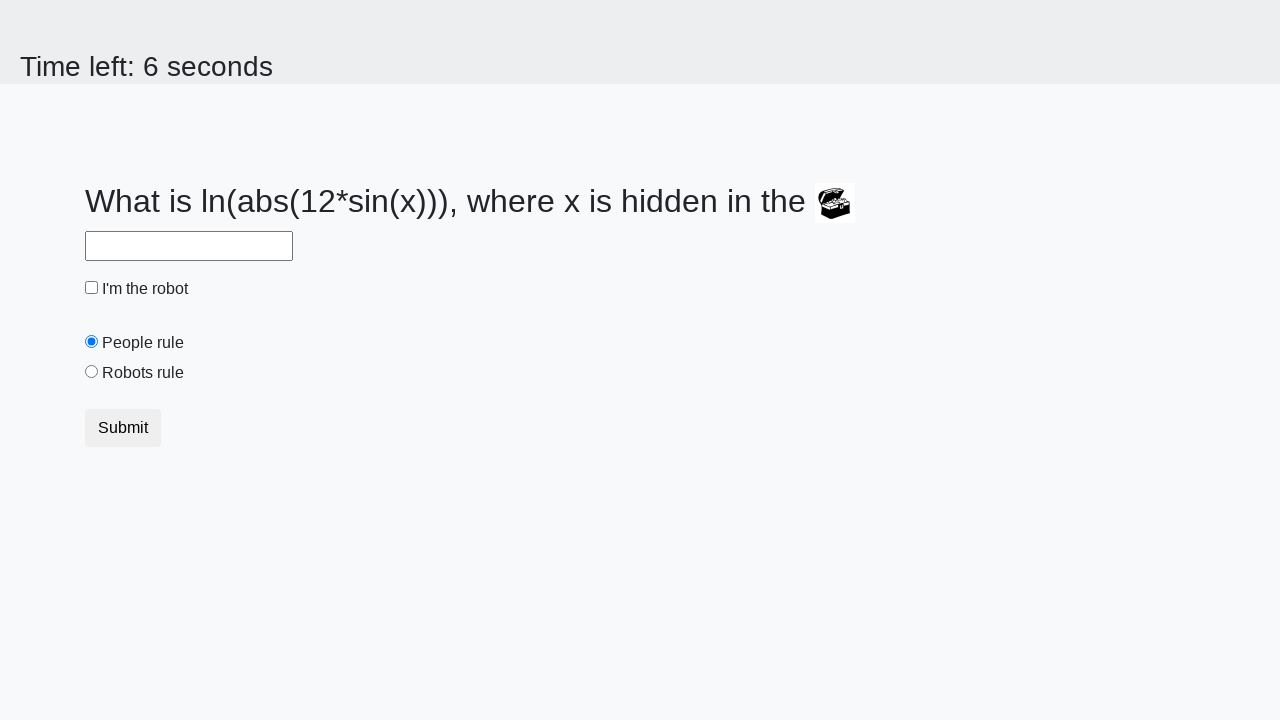

Calculated answer using mathematical formula: 2.48325584487999
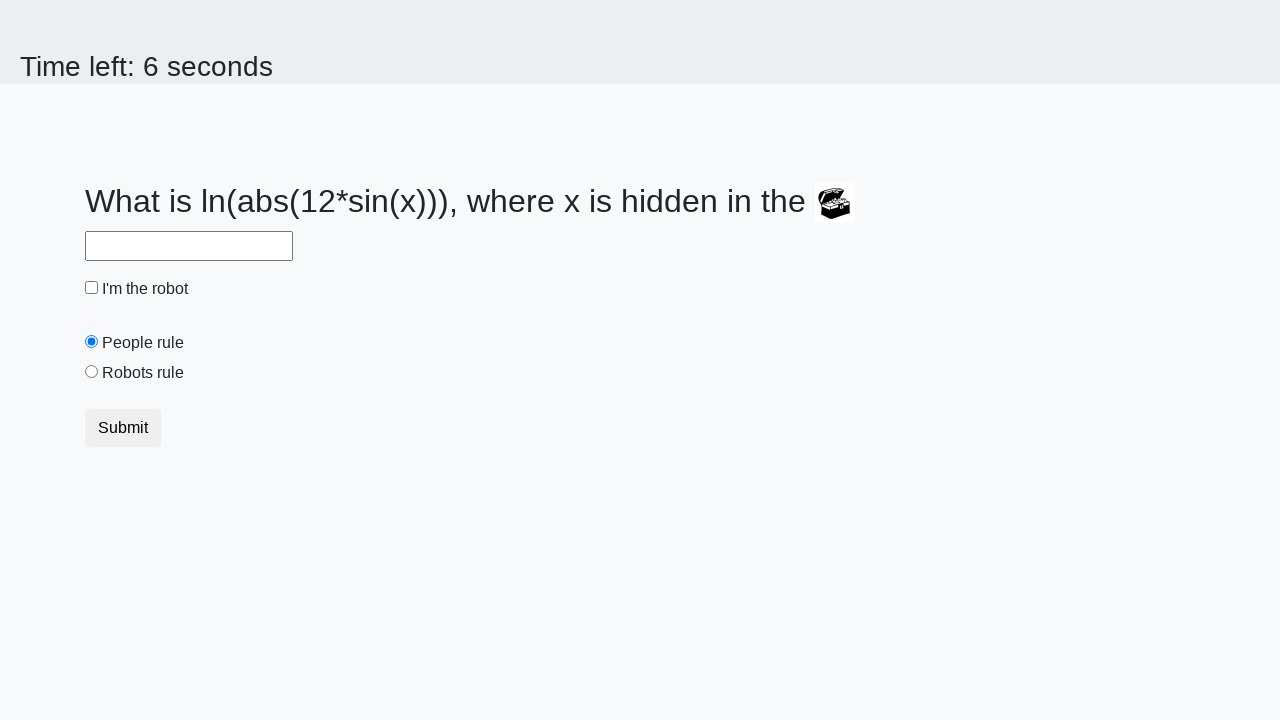

Filled answer field with calculated value: 2.48325584487999 on #answer
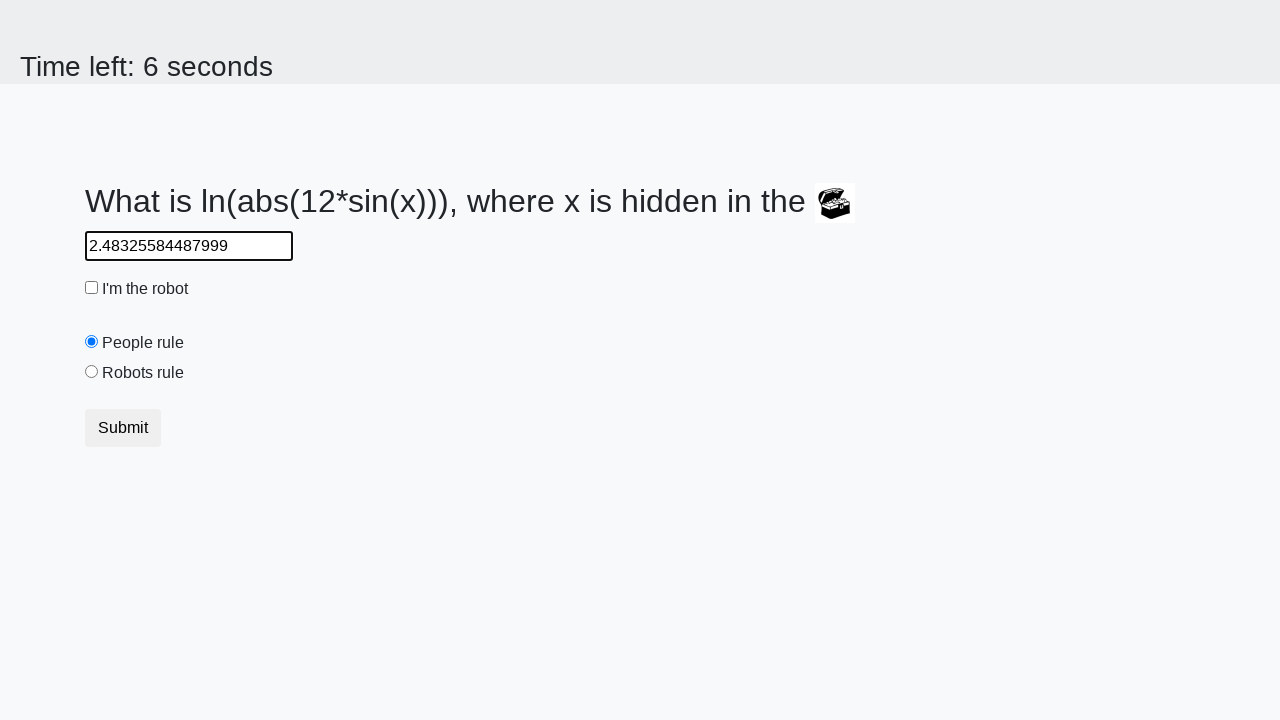

Clicked the robot checkbox at (92, 288) on #robotCheckbox
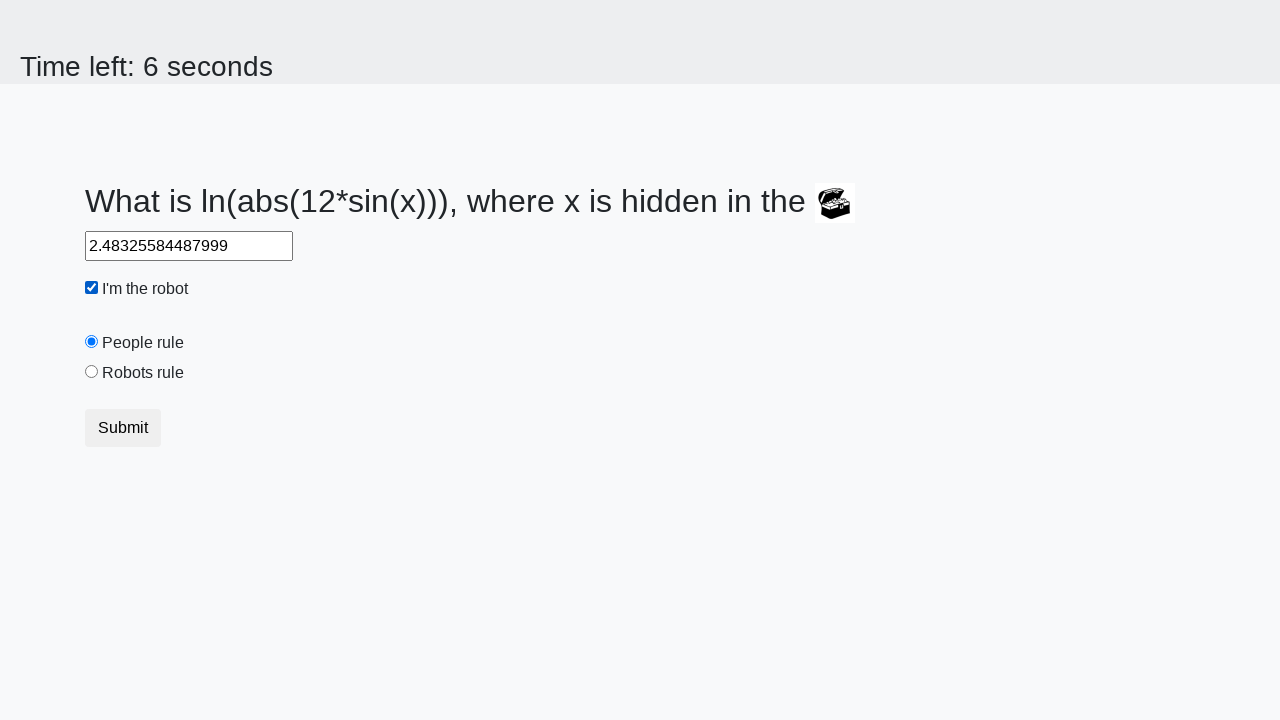

Clicked the robots rule radio button at (92, 372) on #robotsRule
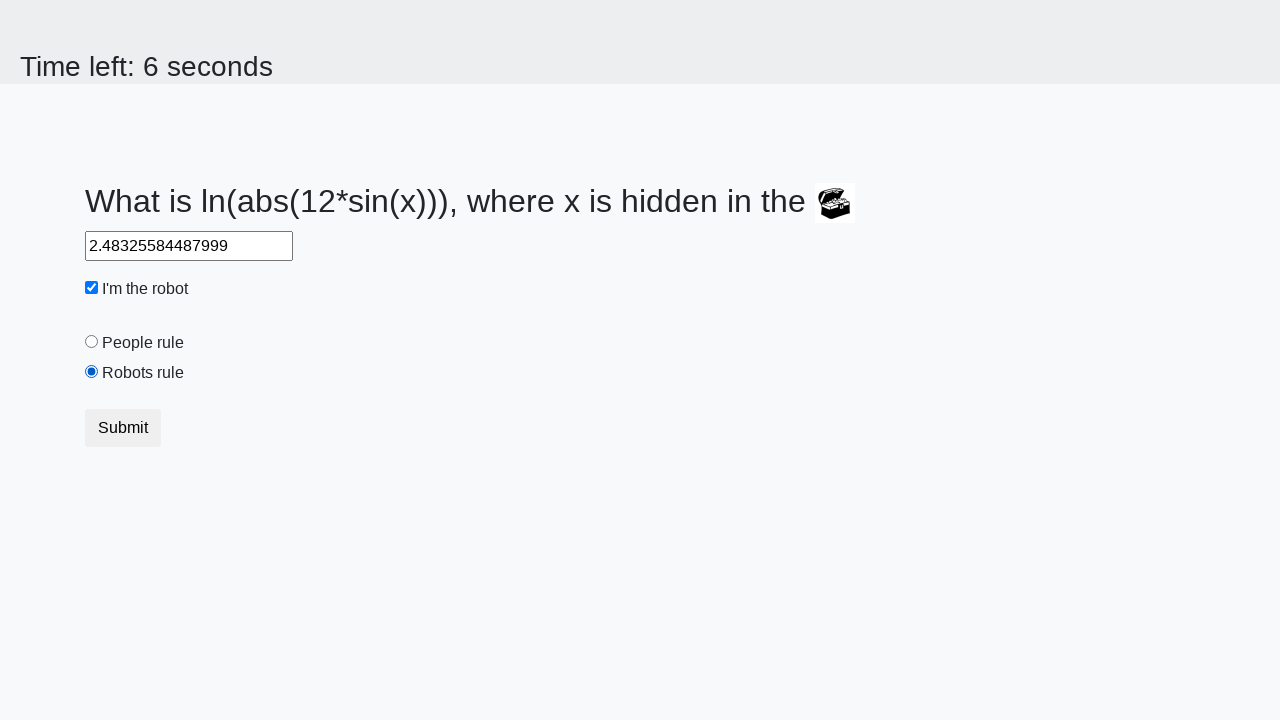

Clicked the submit button at (123, 428) on .btn.btn-default
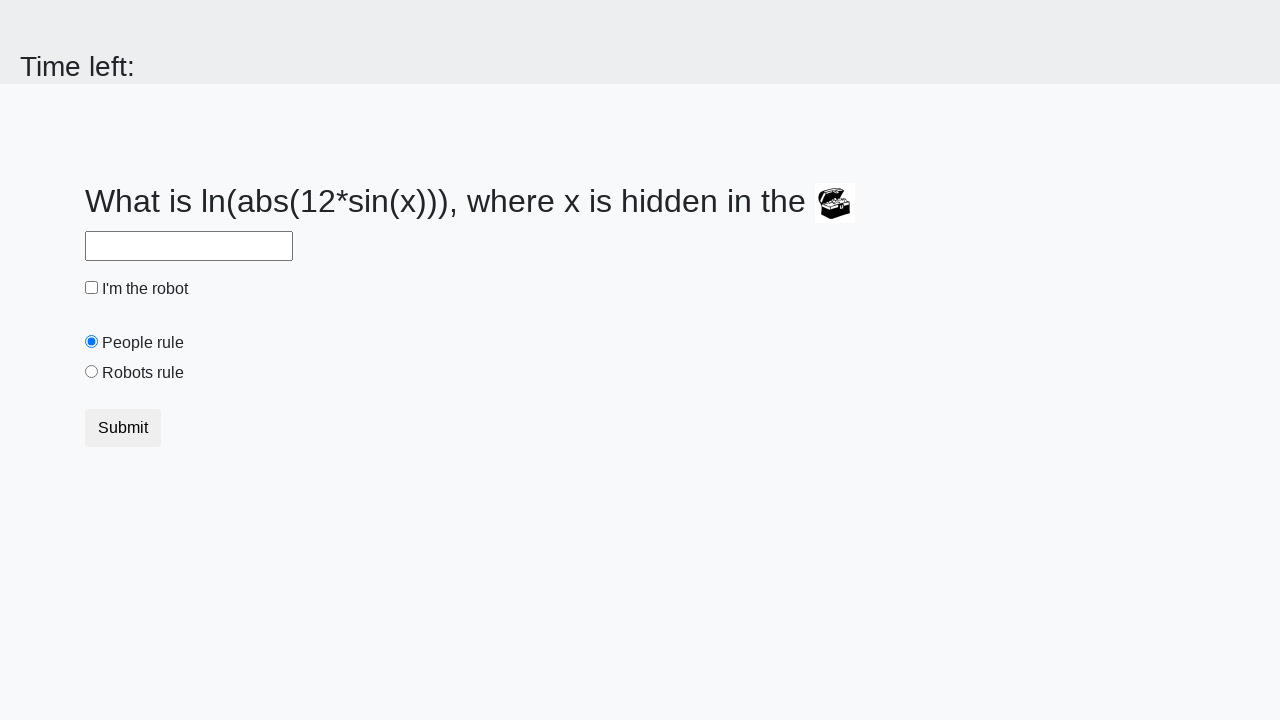

Waited 2 seconds for form submission response
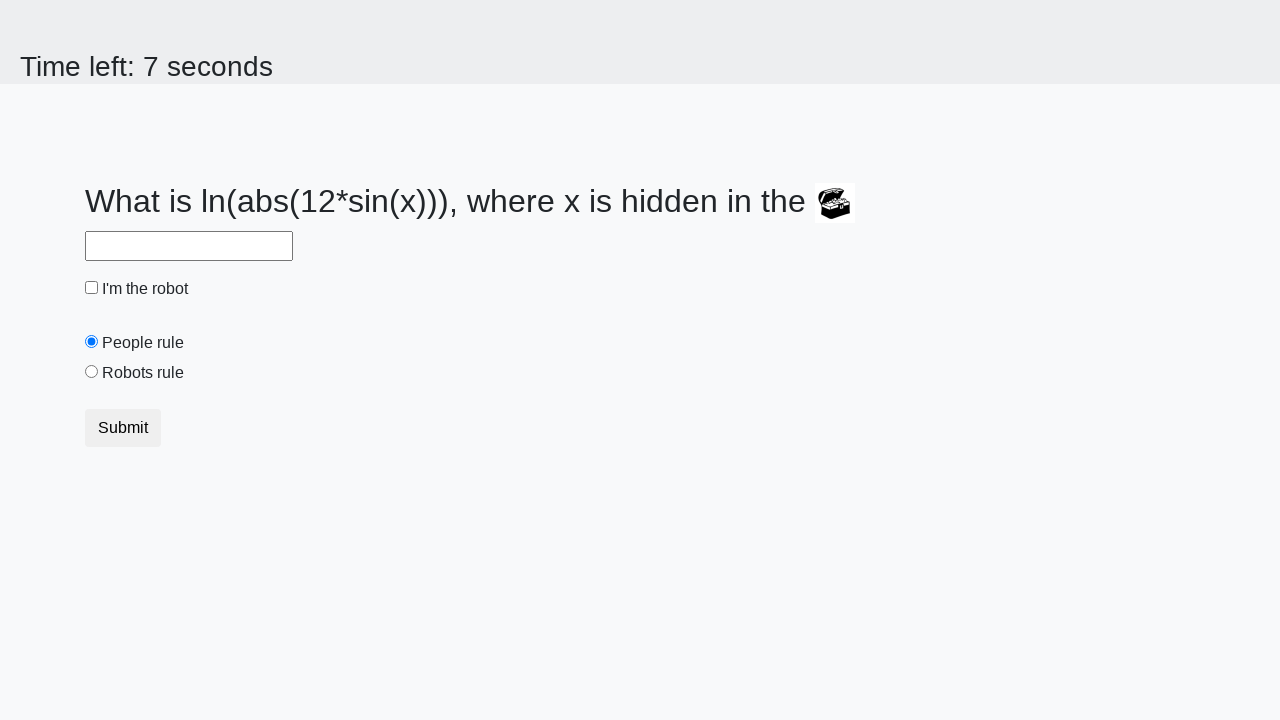

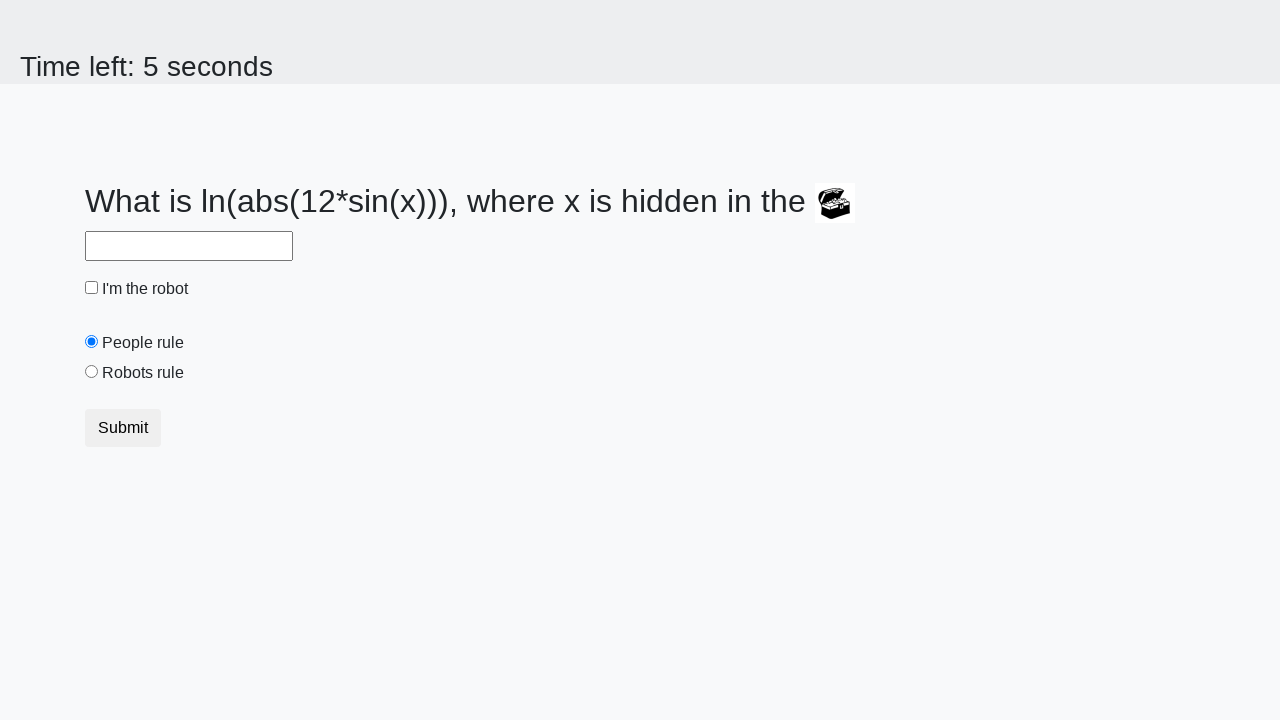